Tests that "Clear completed" button is hidden when there are no completed items.

Starting URL: https://demo.playwright.dev/todomvc

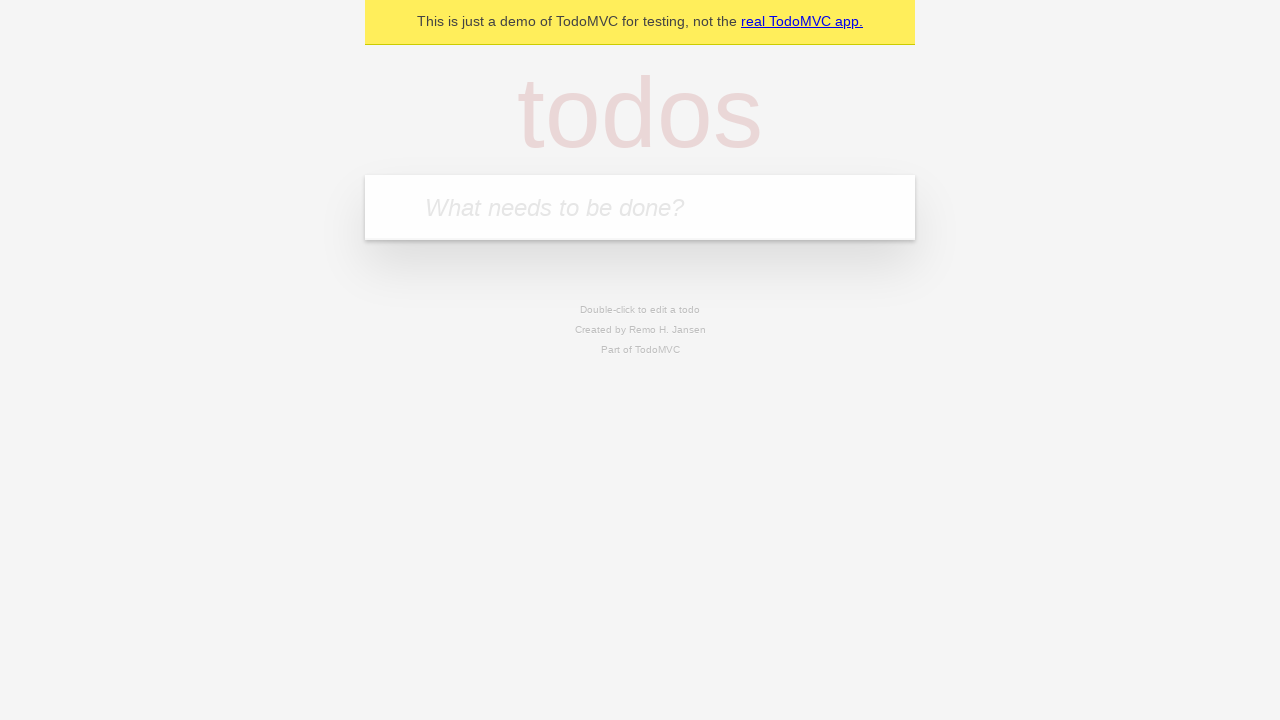

Filled first todo input with 'buy some cheese' on internal:attr=[placeholder="What needs to be done?"i]
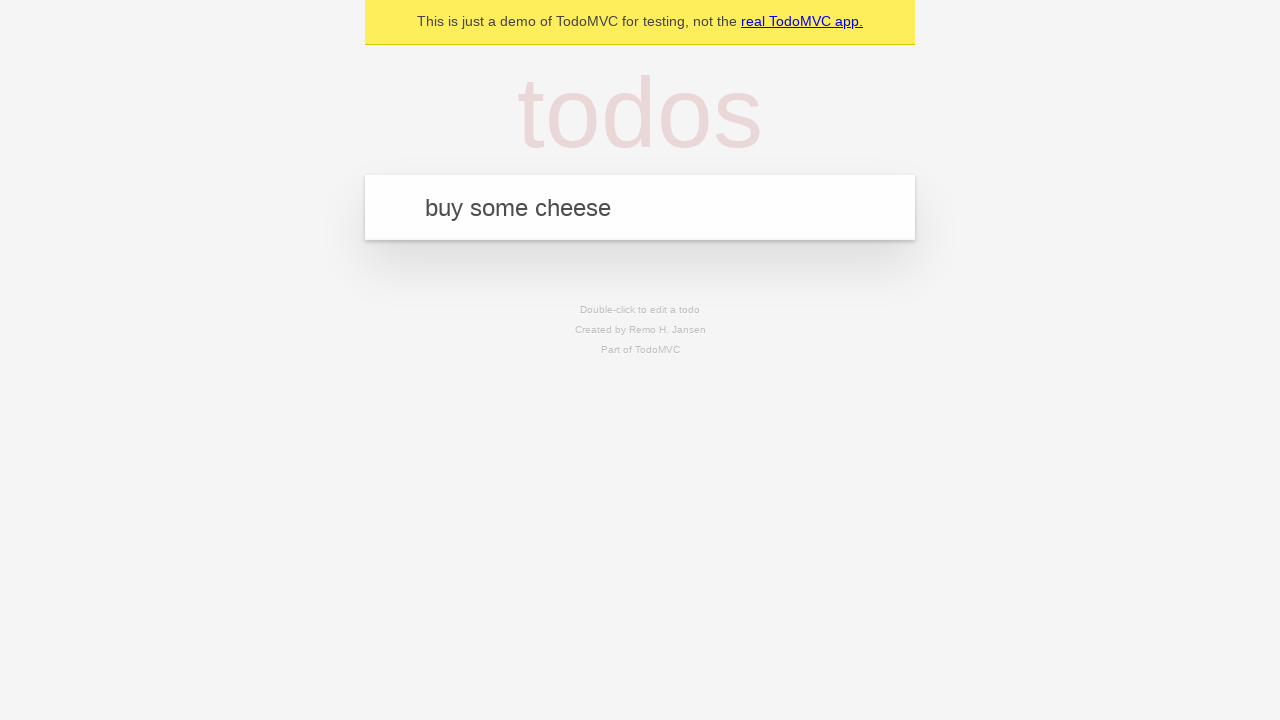

Pressed Enter to add first todo on internal:attr=[placeholder="What needs to be done?"i]
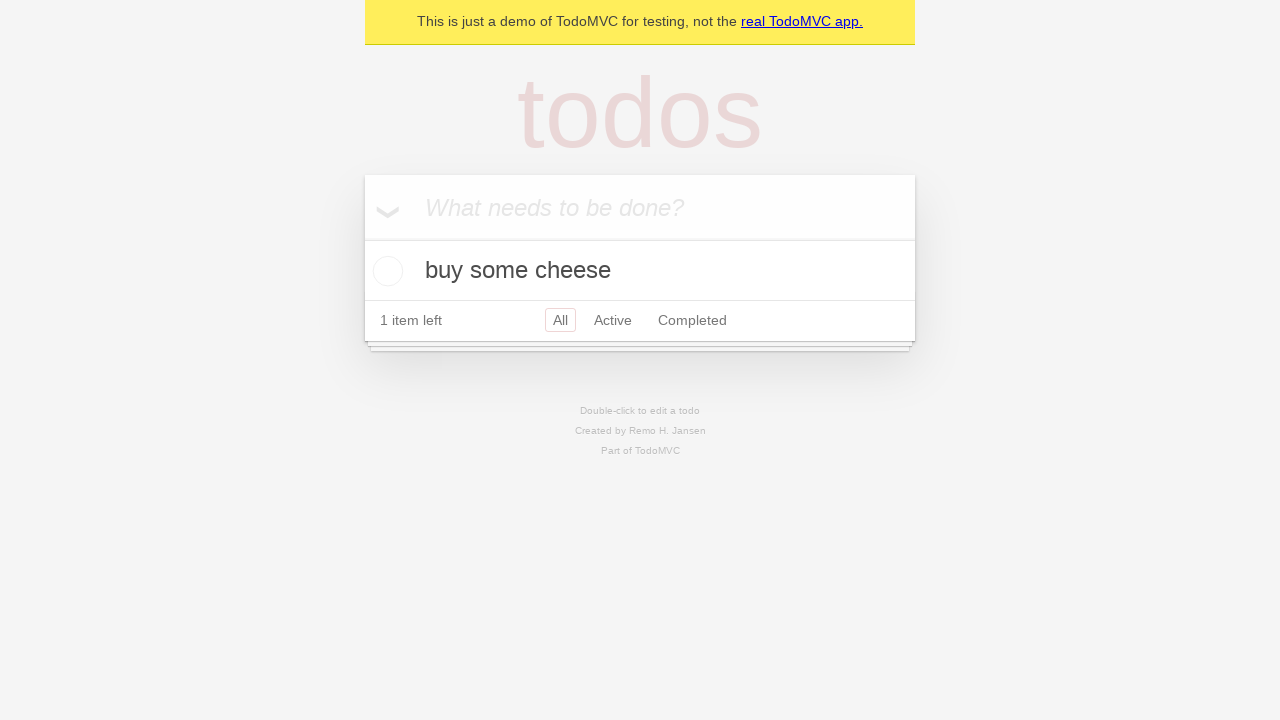

Filled second todo input with 'feed the cat' on internal:attr=[placeholder="What needs to be done?"i]
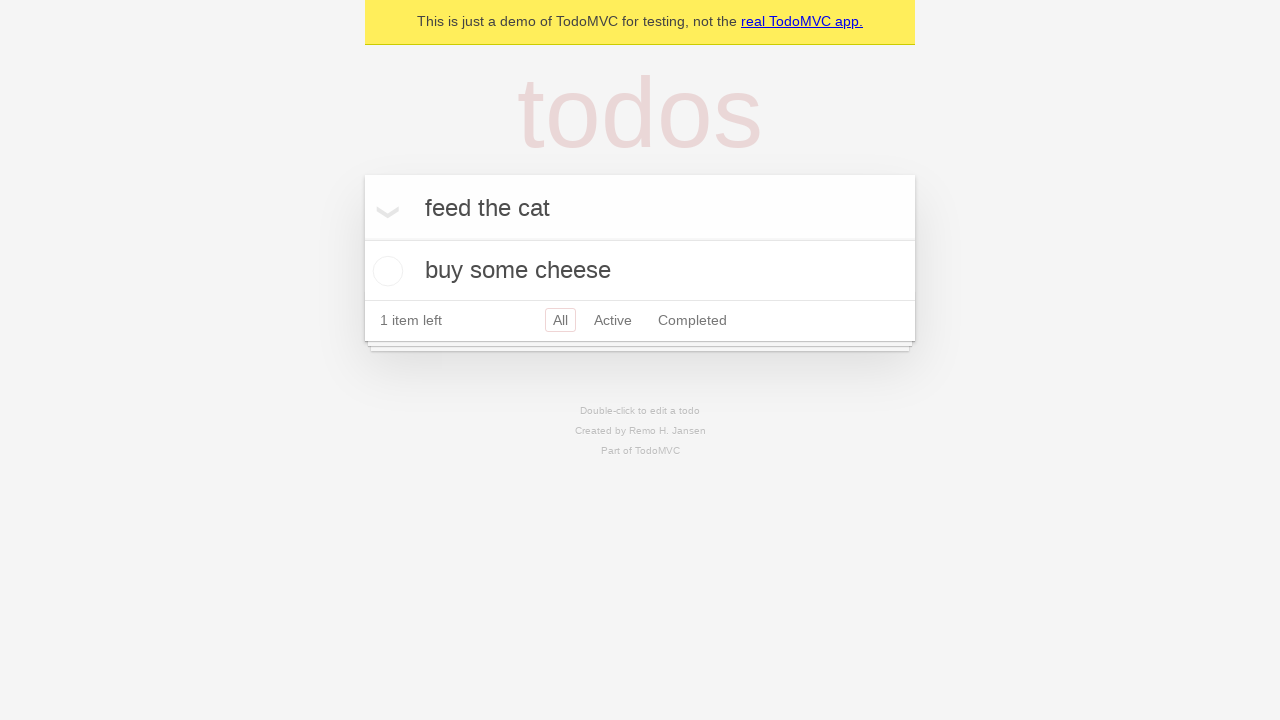

Pressed Enter to add second todo on internal:attr=[placeholder="What needs to be done?"i]
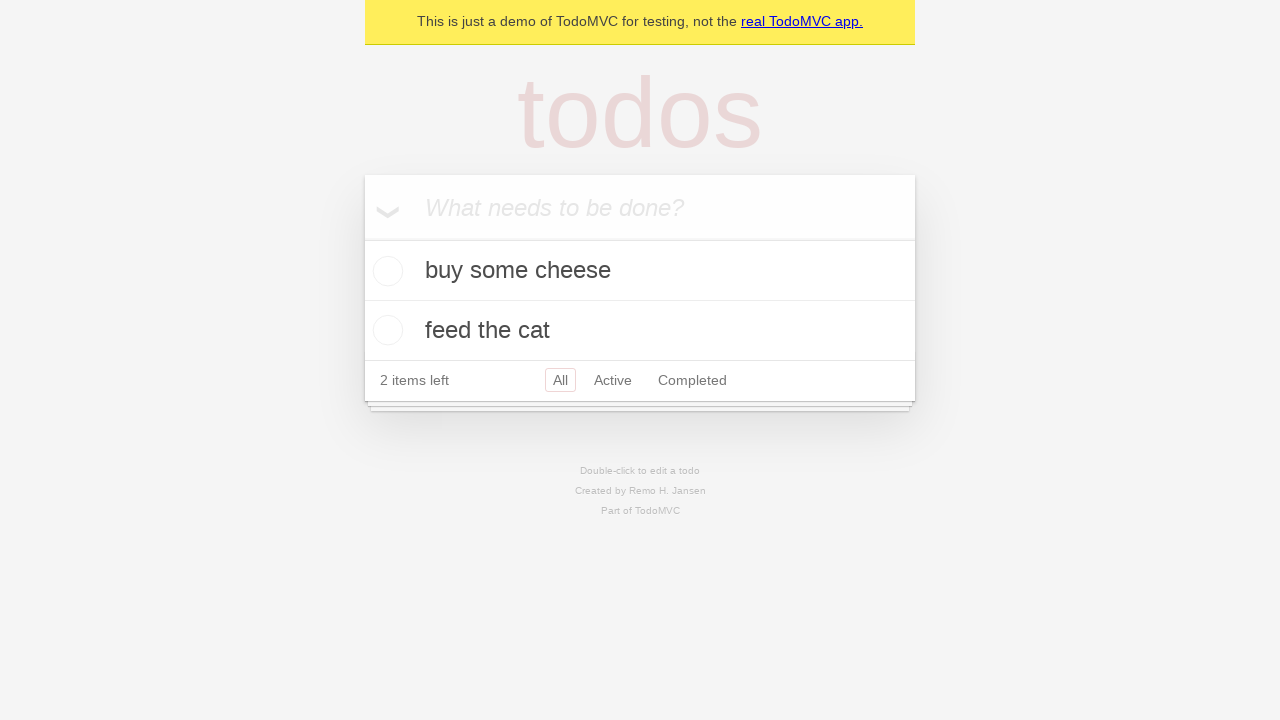

Filled third todo input with 'book a doctors appointment' on internal:attr=[placeholder="What needs to be done?"i]
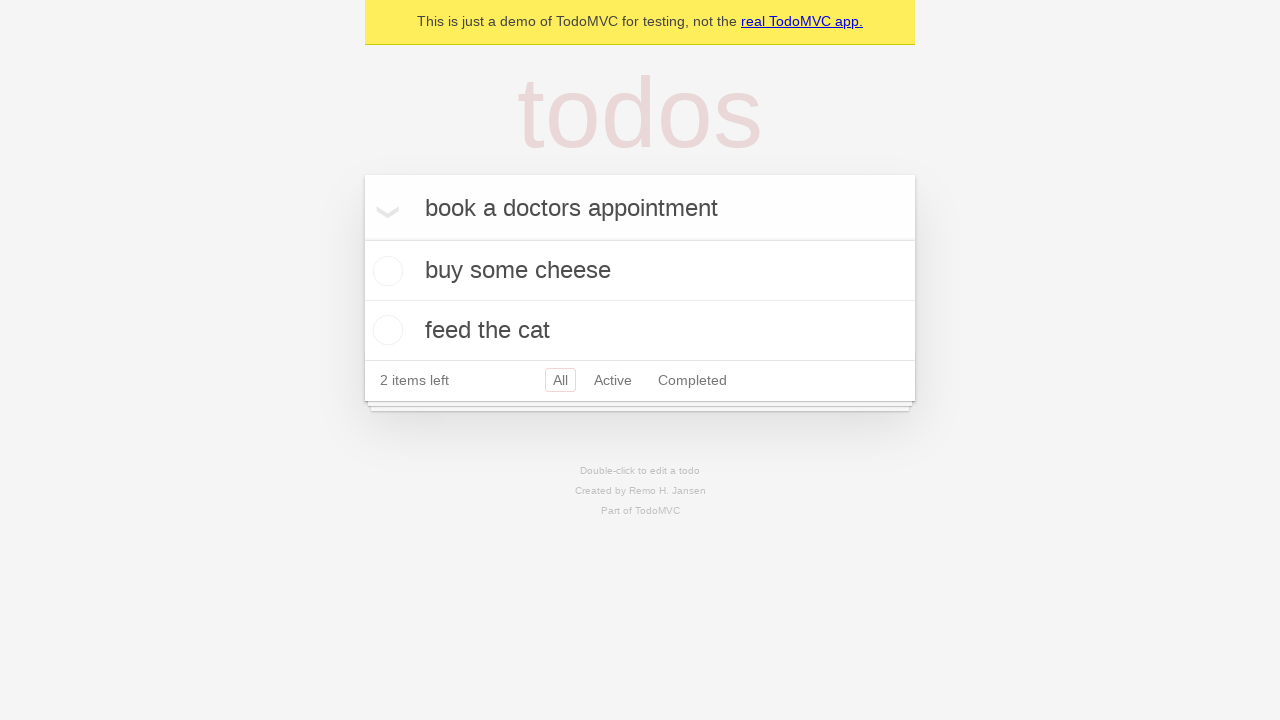

Pressed Enter to add third todo on internal:attr=[placeholder="What needs to be done?"i]
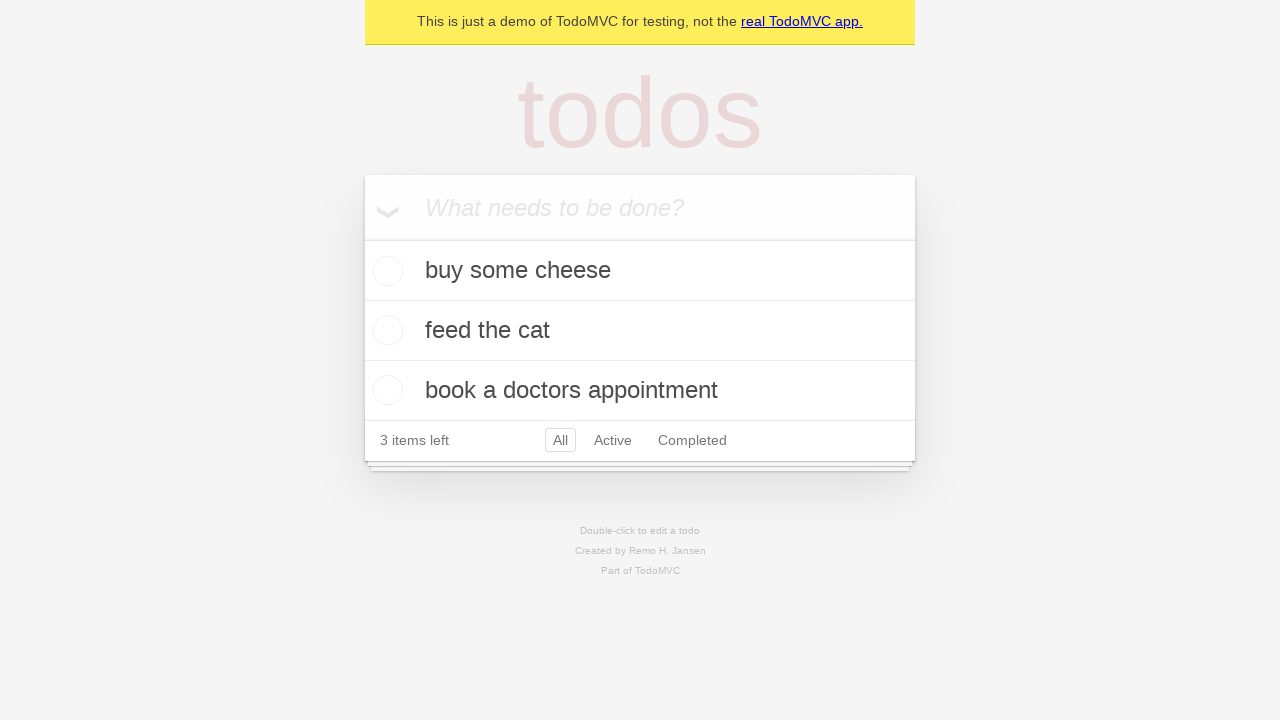

Checked the first todo item as completed at (385, 271) on .todo-list li .toggle >> nth=0
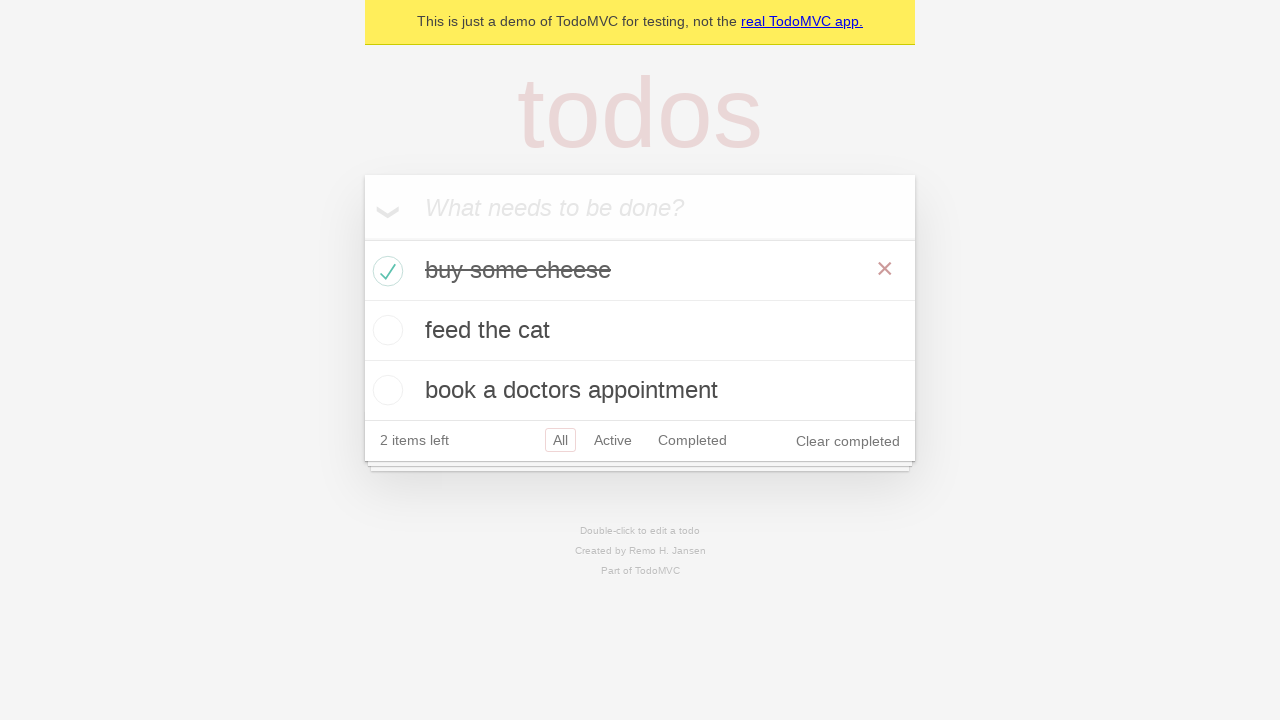

Clicked 'Clear completed' button to remove completed todo at (848, 441) on internal:role=button[name="Clear completed"i]
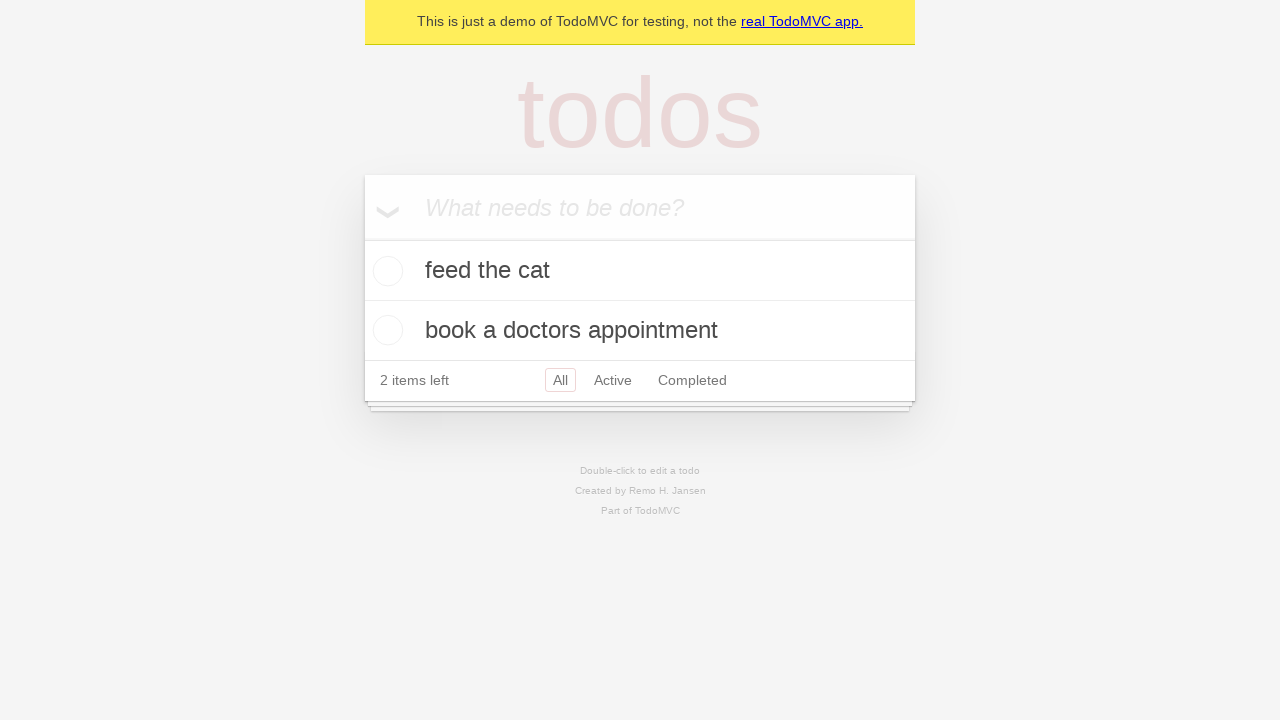

Waited 500ms for 'Clear completed' button to disappear
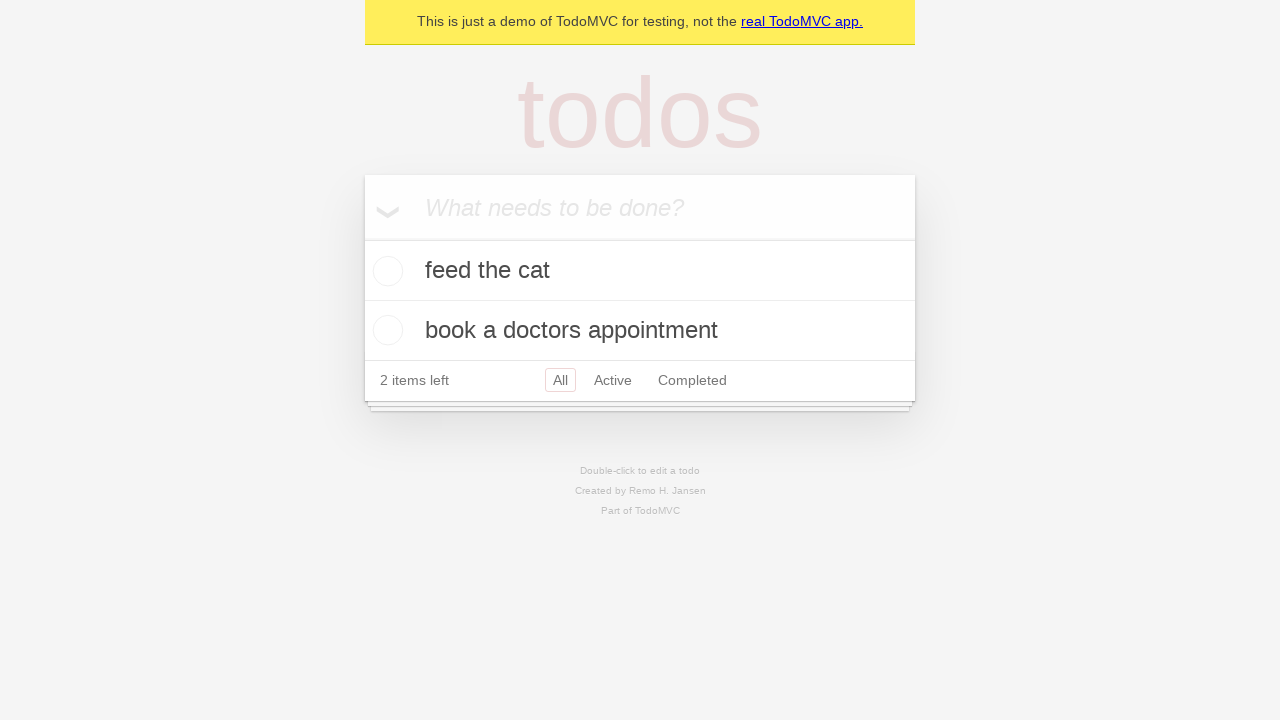

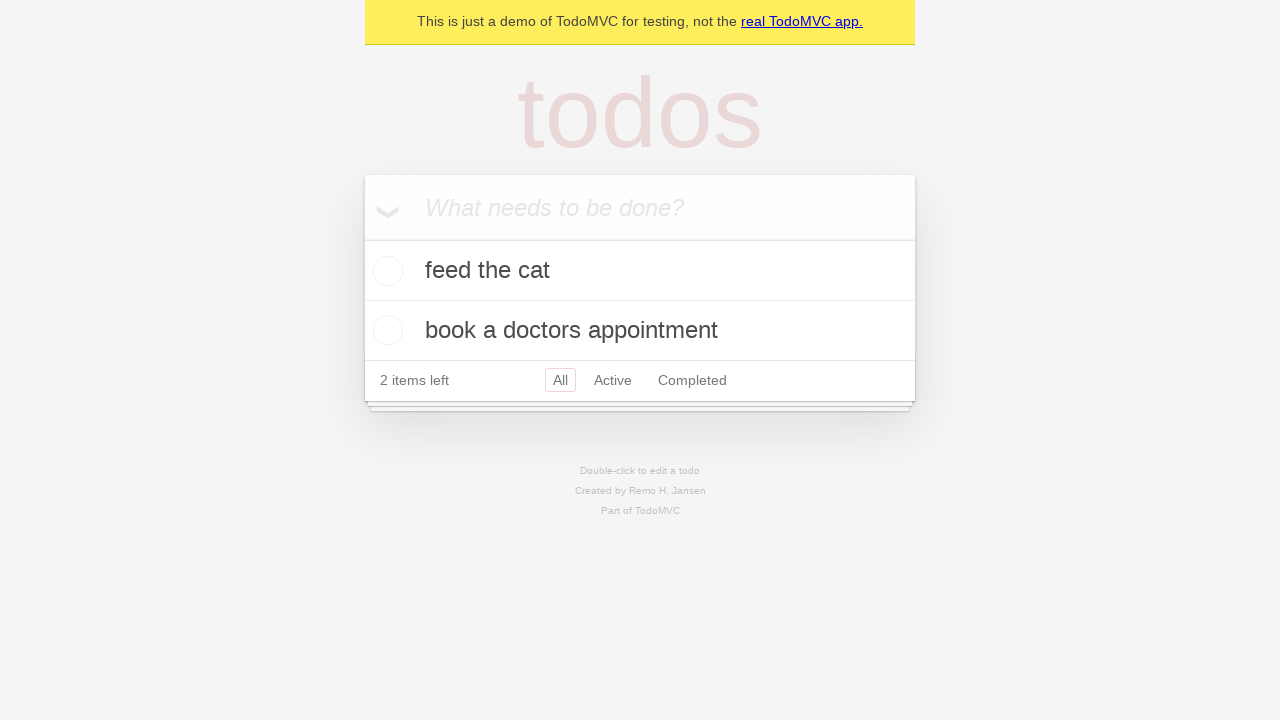